Tests addition on a web calculator by clicking 8 + 5 and verifying the result equals 13

Starting URL: https://testpages.eviltester.com/styled/apps/calculator.html

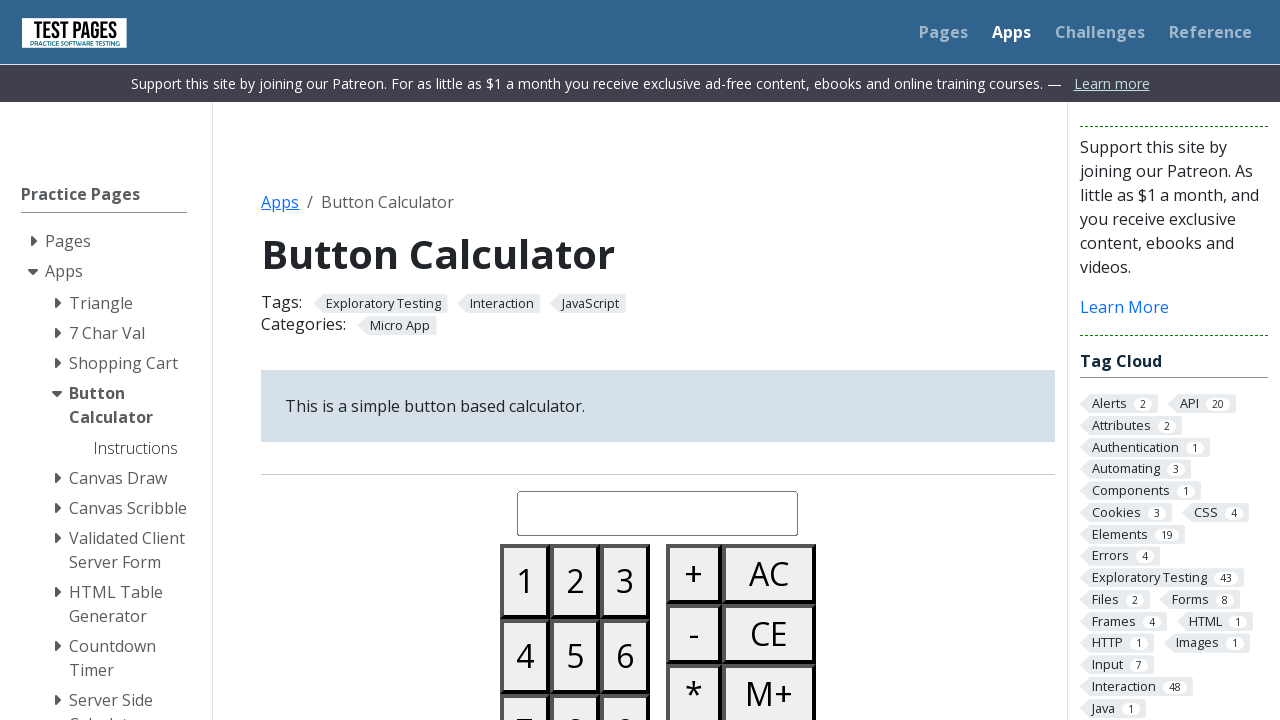

Clicked button 8 at (575, 683) on #button08
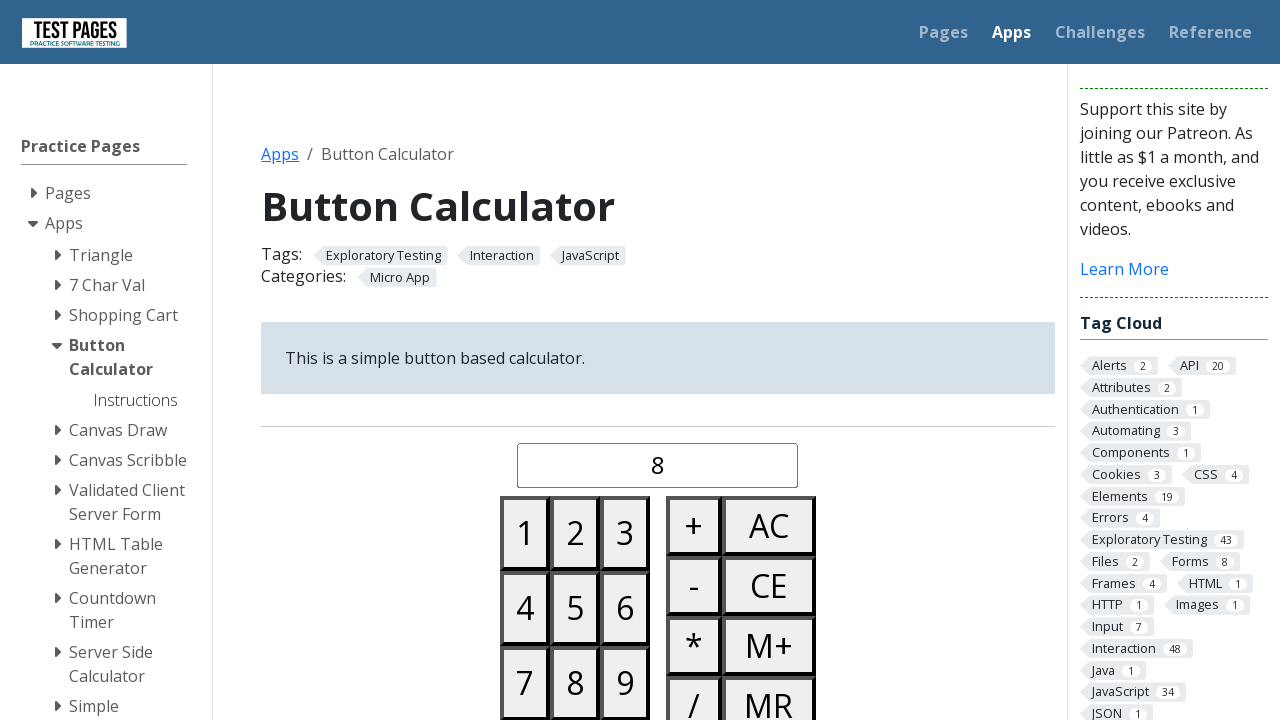

Clicked plus button at (694, 526) on #buttonplus
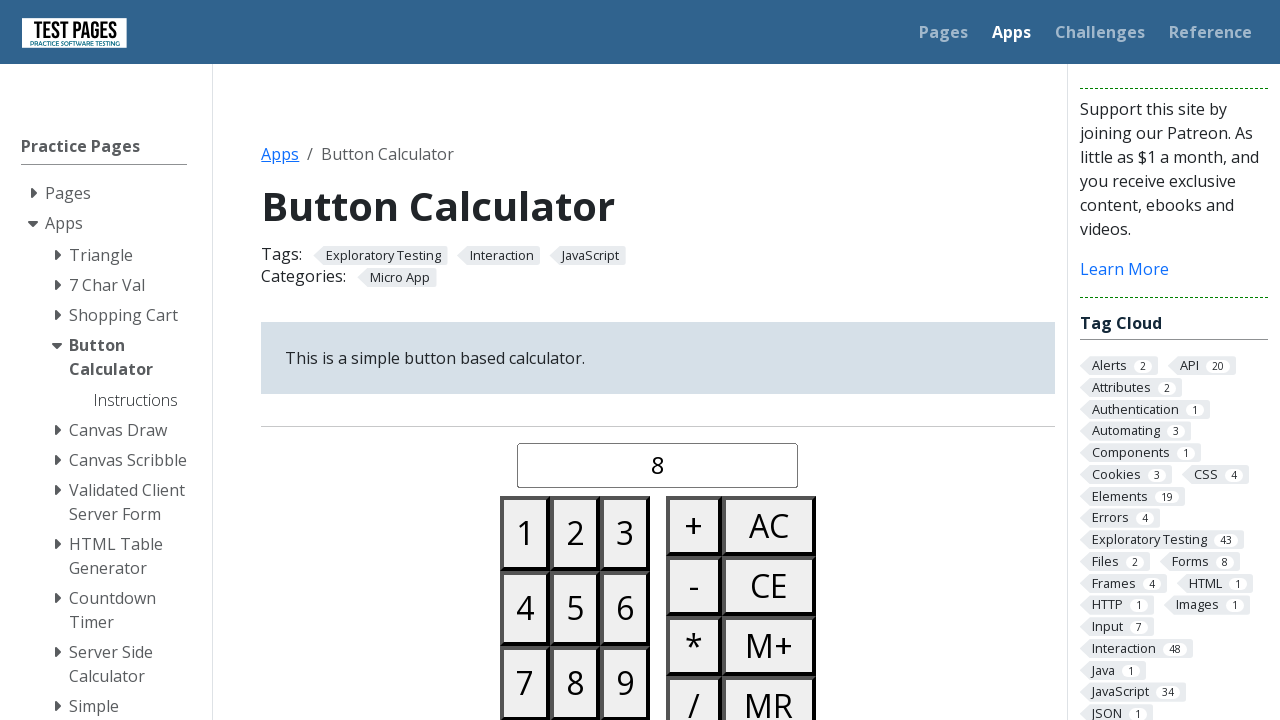

Clicked button 5 at (575, 608) on #button05
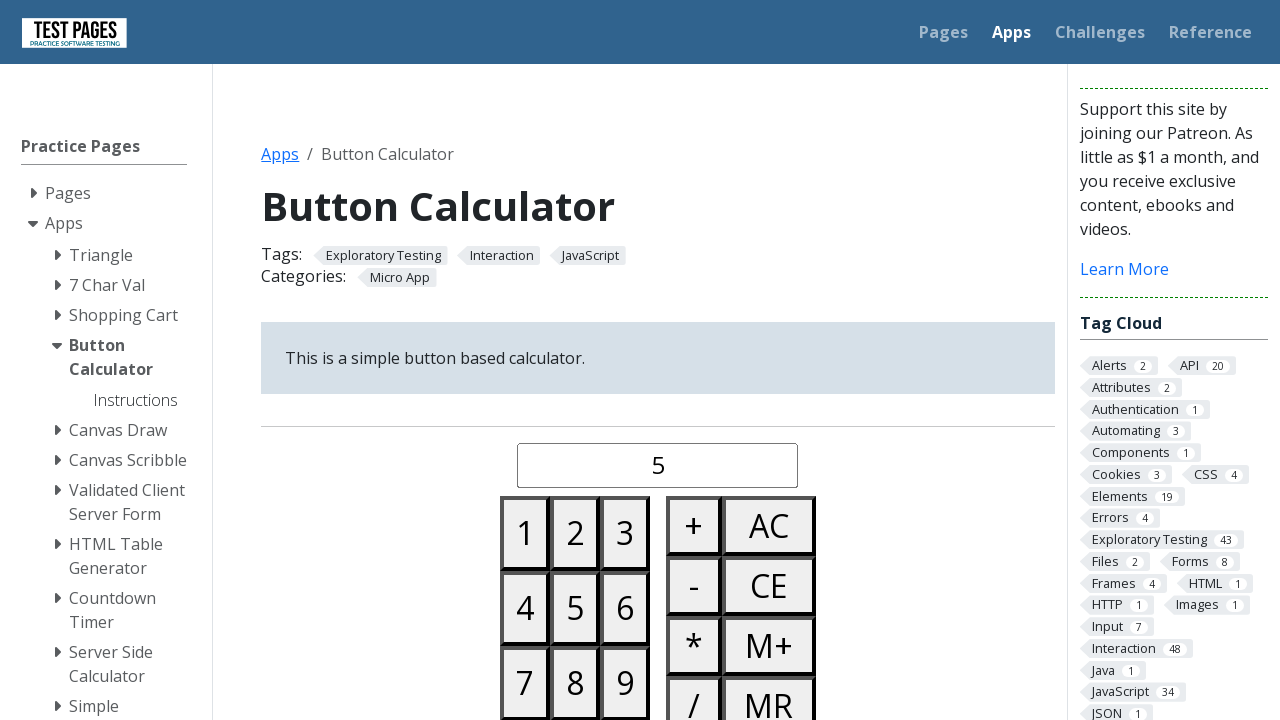

Clicked equals button at (694, 360) on #buttonequals
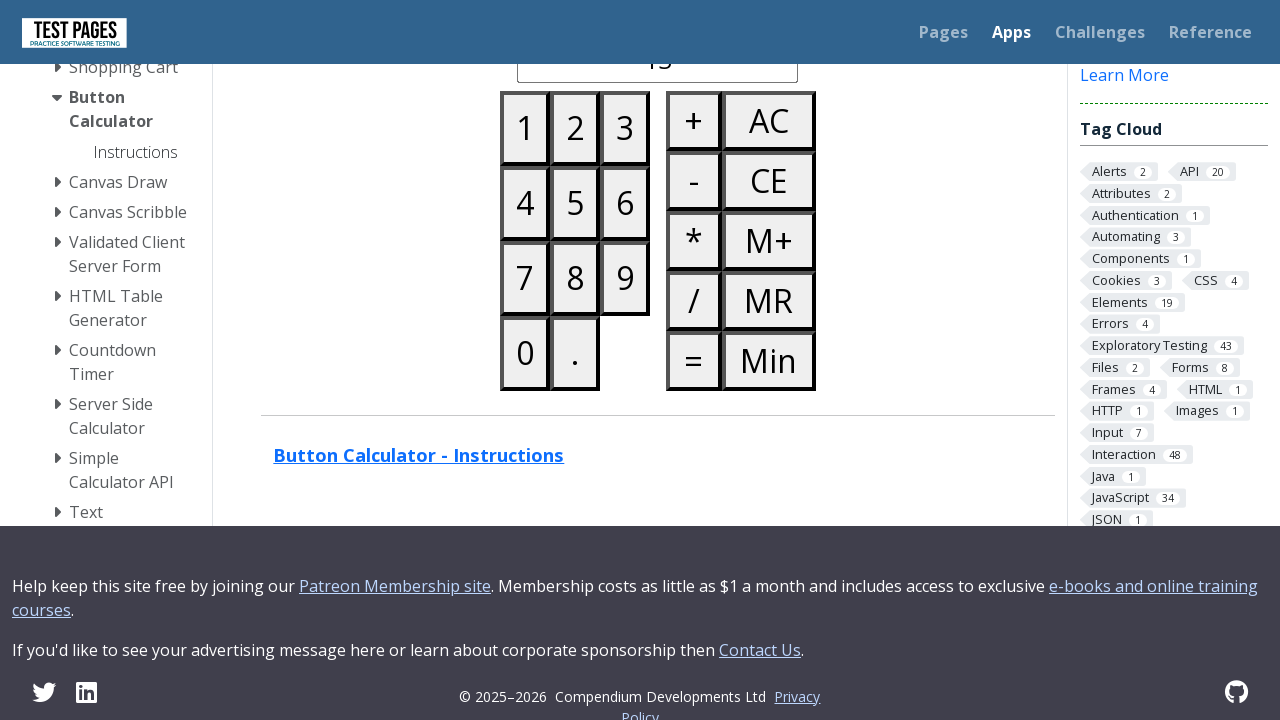

Result display loaded, verified 8 + 5 = 13
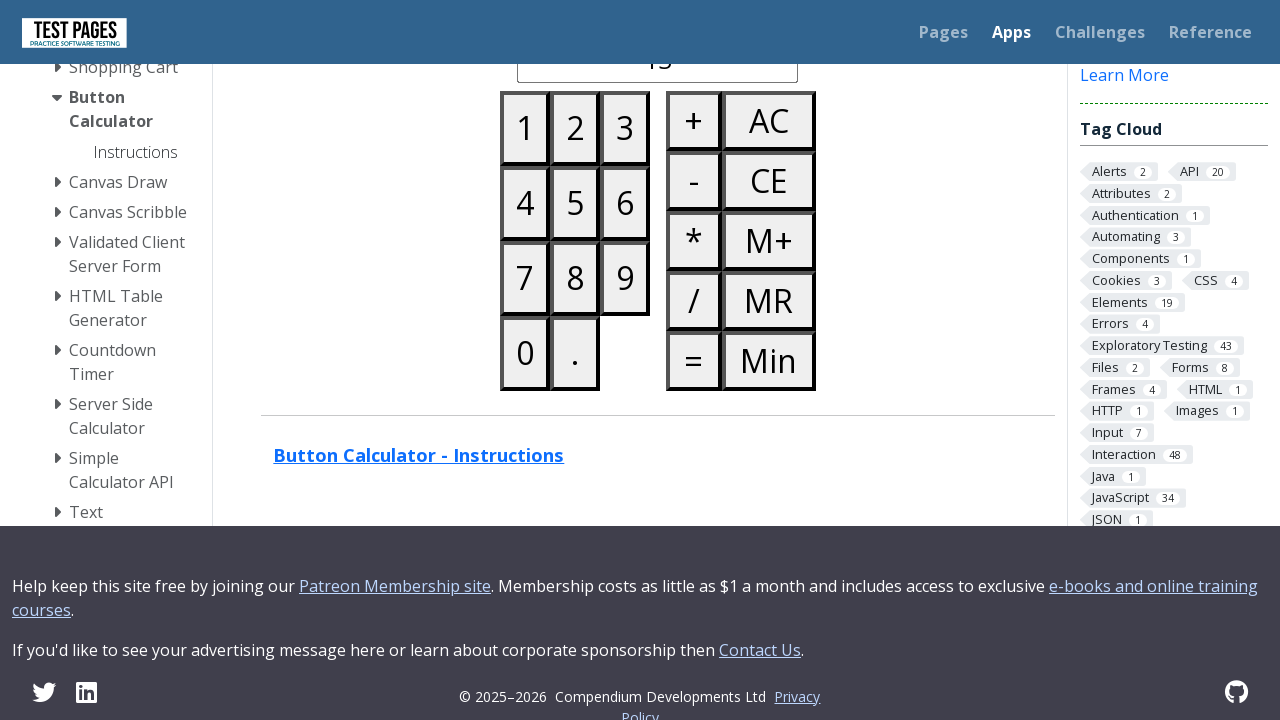

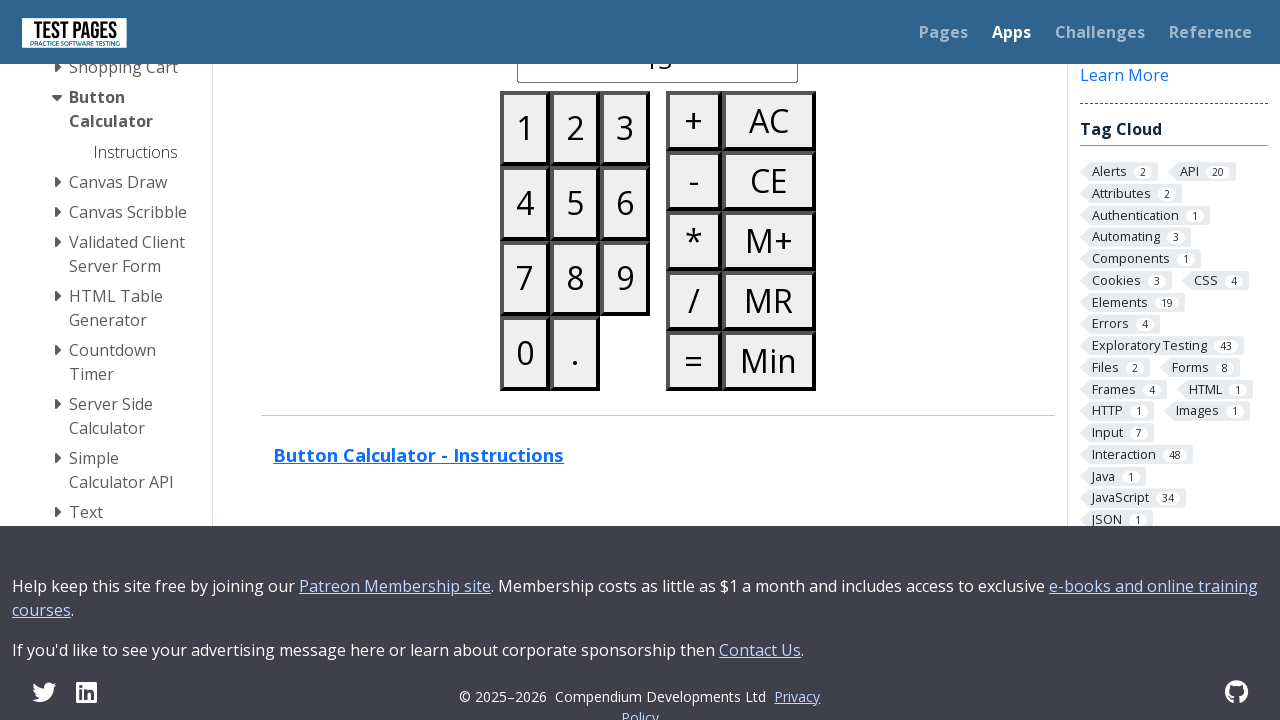